Tests that entered text is trimmed when editing a todo item

Starting URL: https://demo.playwright.dev/todomvc

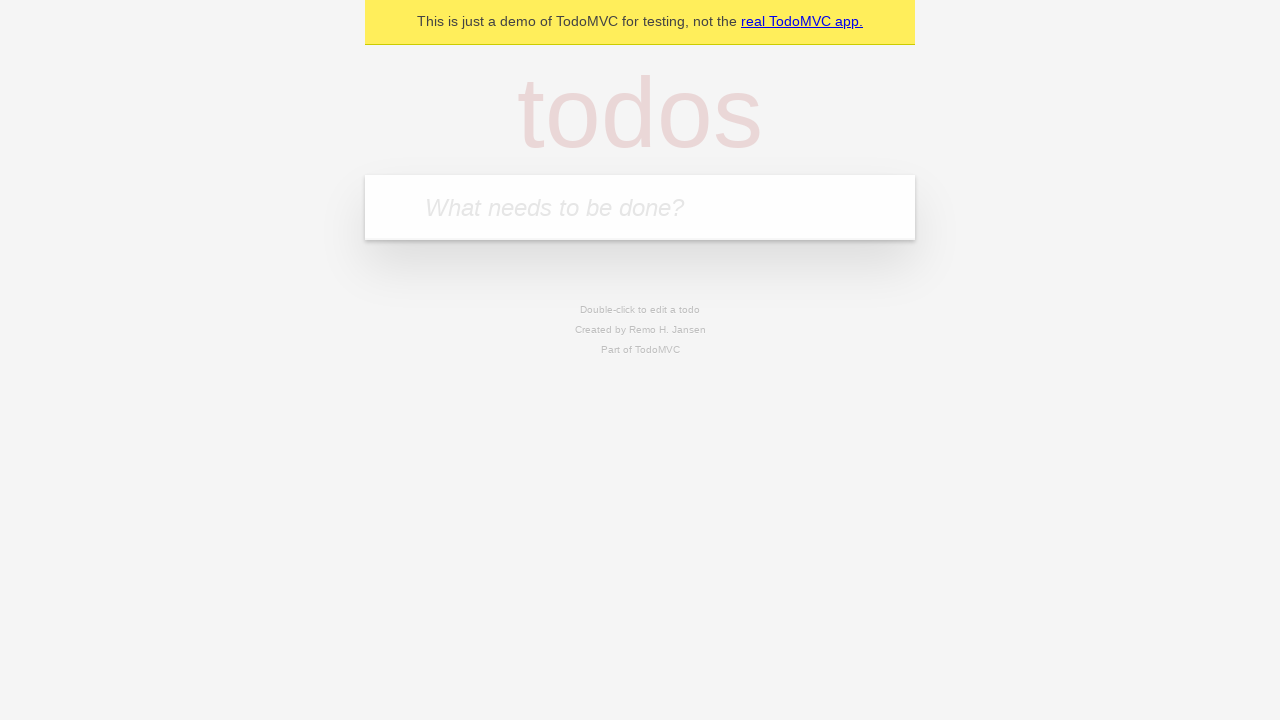

Filled todo input with 'buy some cheese' on internal:attr=[placeholder="What needs to be done?"i]
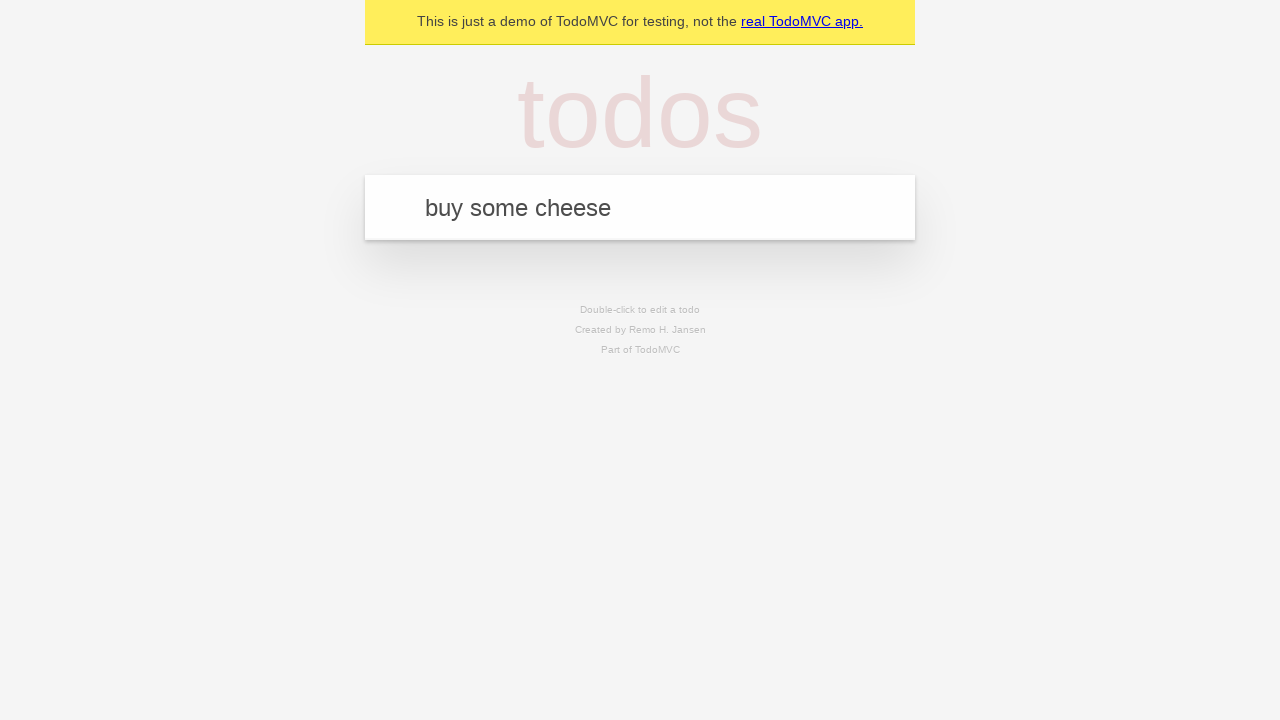

Pressed Enter to create first todo on internal:attr=[placeholder="What needs to be done?"i]
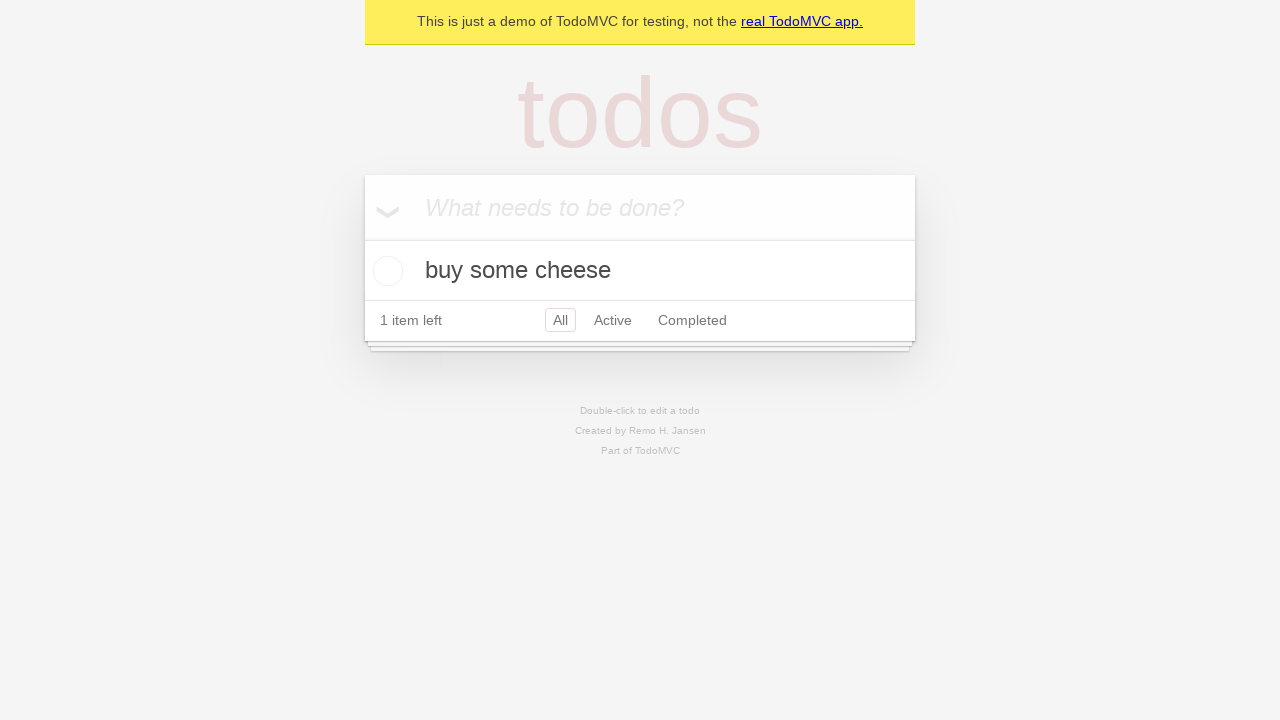

Filled todo input with 'feed the cat' on internal:attr=[placeholder="What needs to be done?"i]
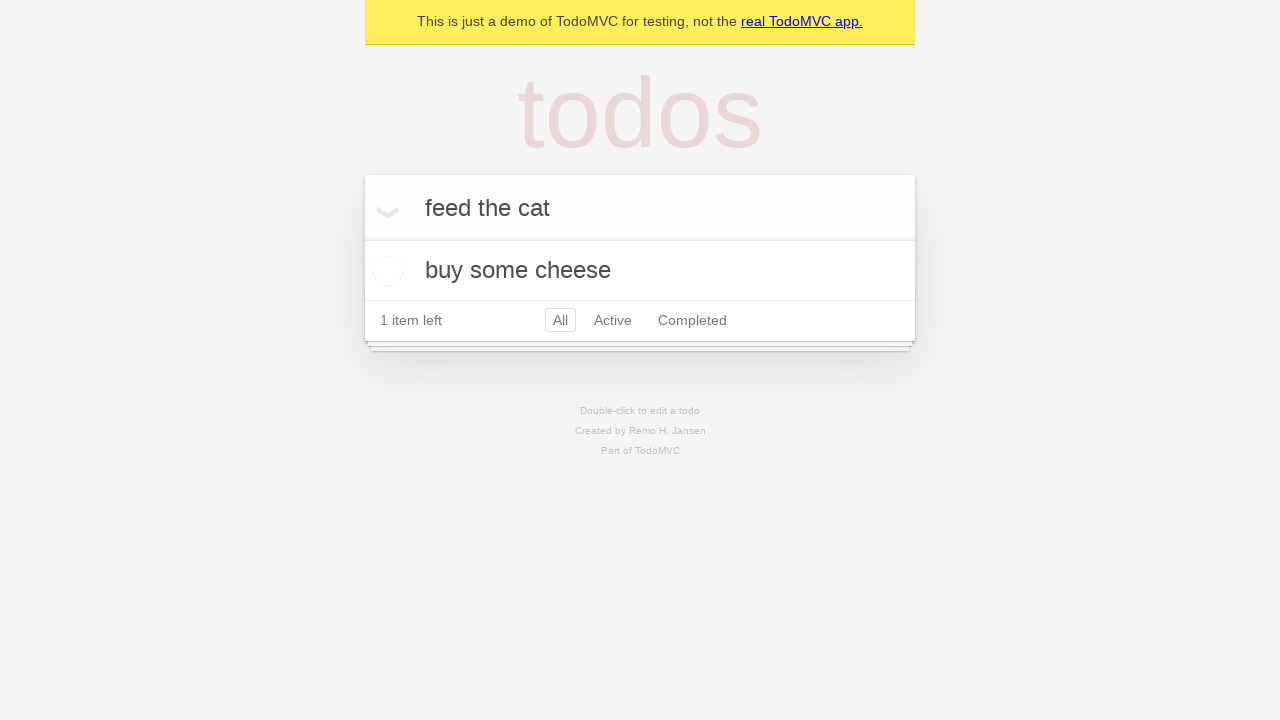

Pressed Enter to create second todo on internal:attr=[placeholder="What needs to be done?"i]
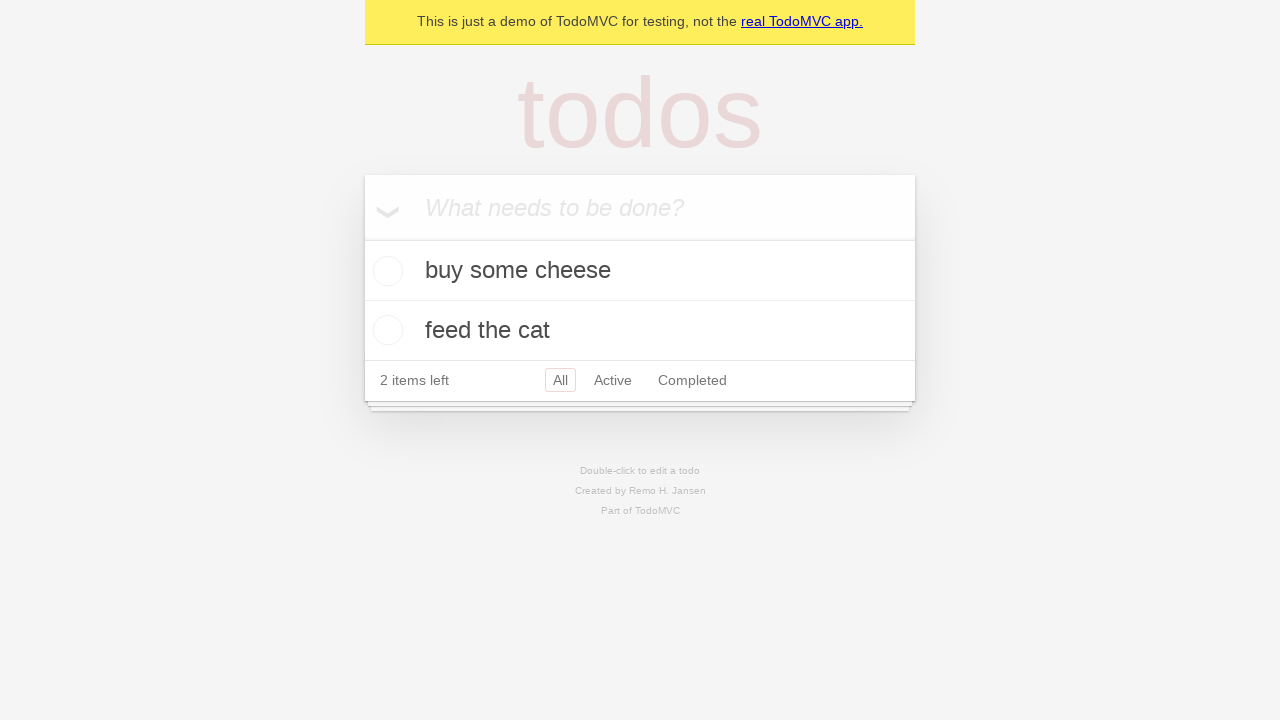

Filled todo input with 'book a doctors appointment' on internal:attr=[placeholder="What needs to be done?"i]
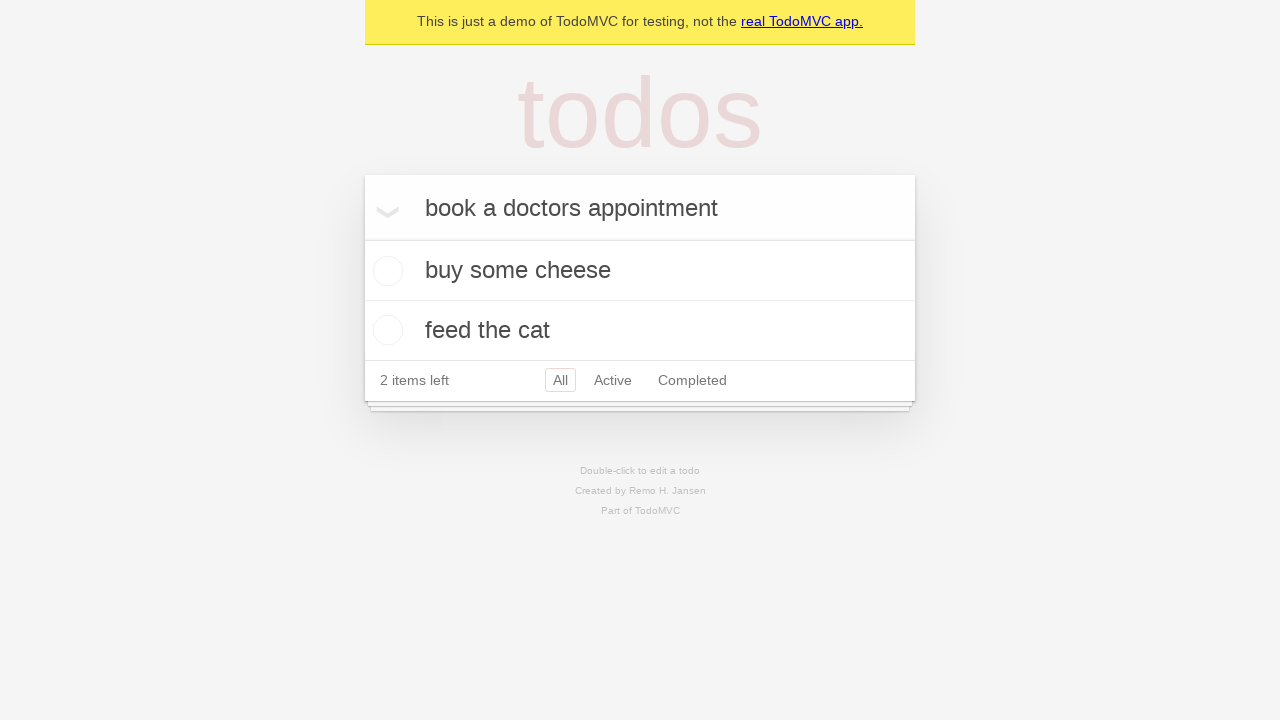

Pressed Enter to create third todo on internal:attr=[placeholder="What needs to be done?"i]
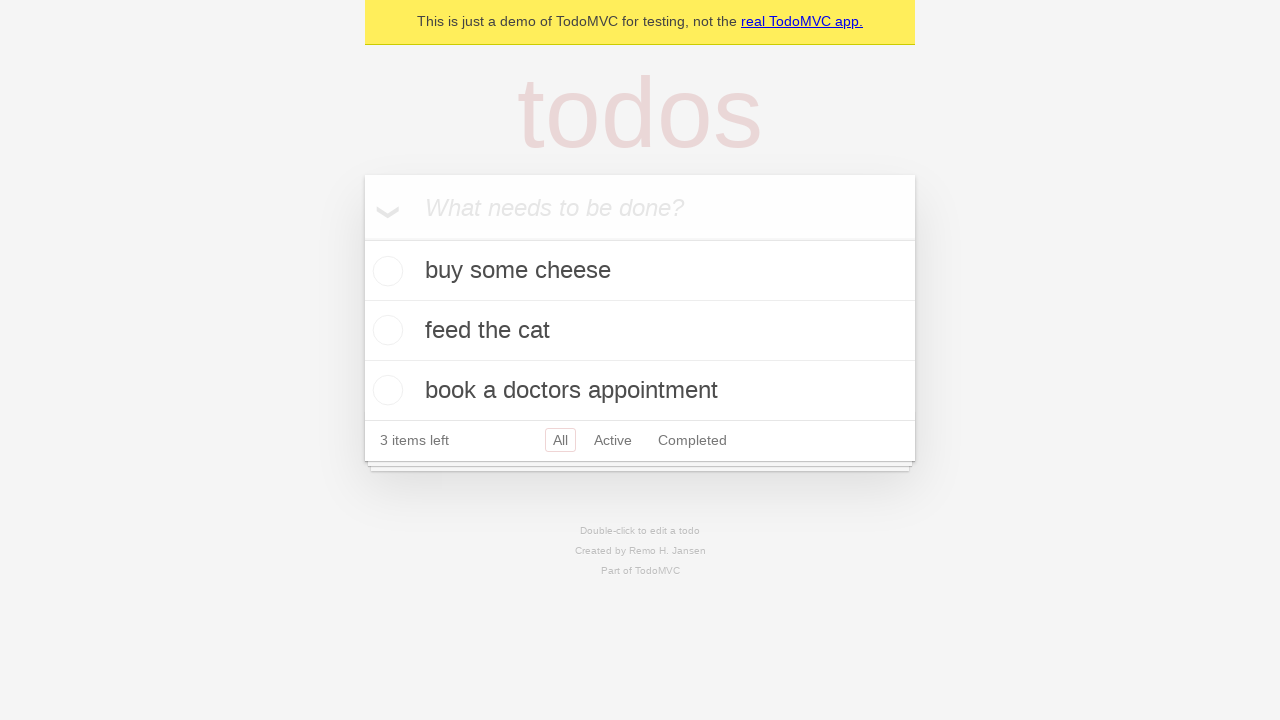

Double-clicked second todo to enter edit mode at (640, 331) on [data-testid='todo-item'] >> nth=1
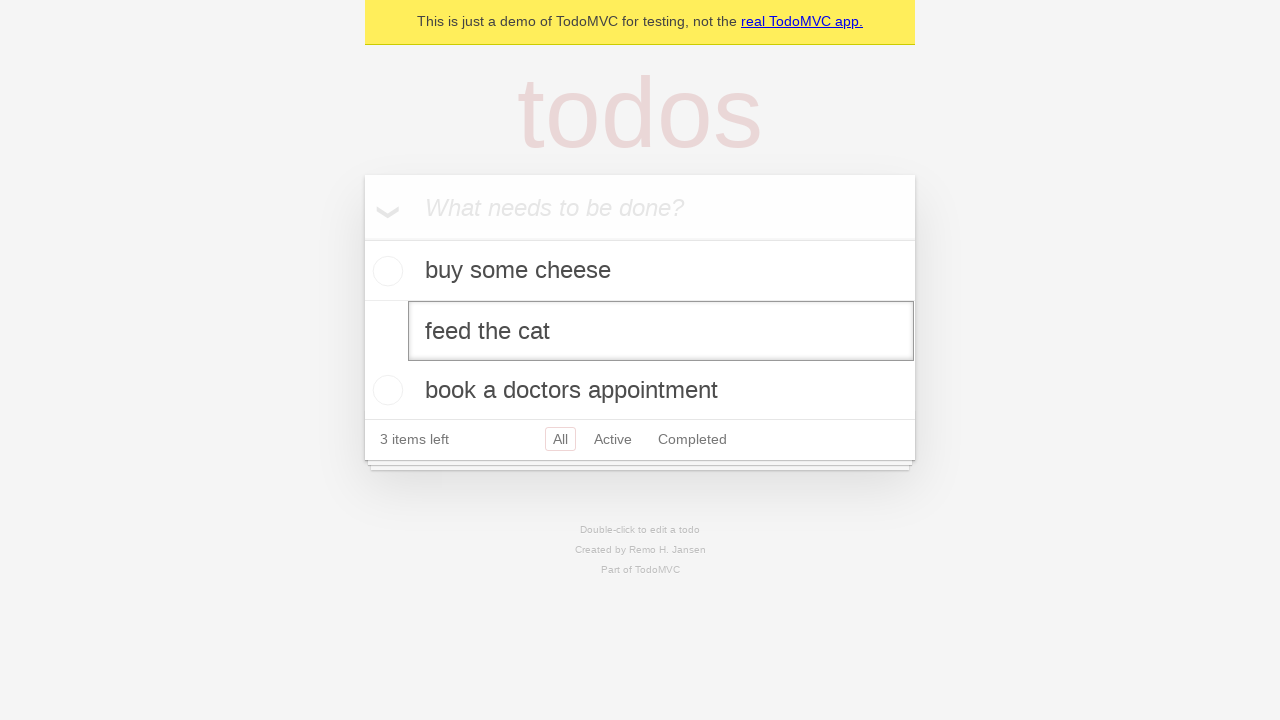

Filled edit field with '    buy some sausages    ' (text with leading and trailing whitespace) on [data-testid='todo-item'] >> nth=1 >> internal:role=textbox[name="Edit"i]
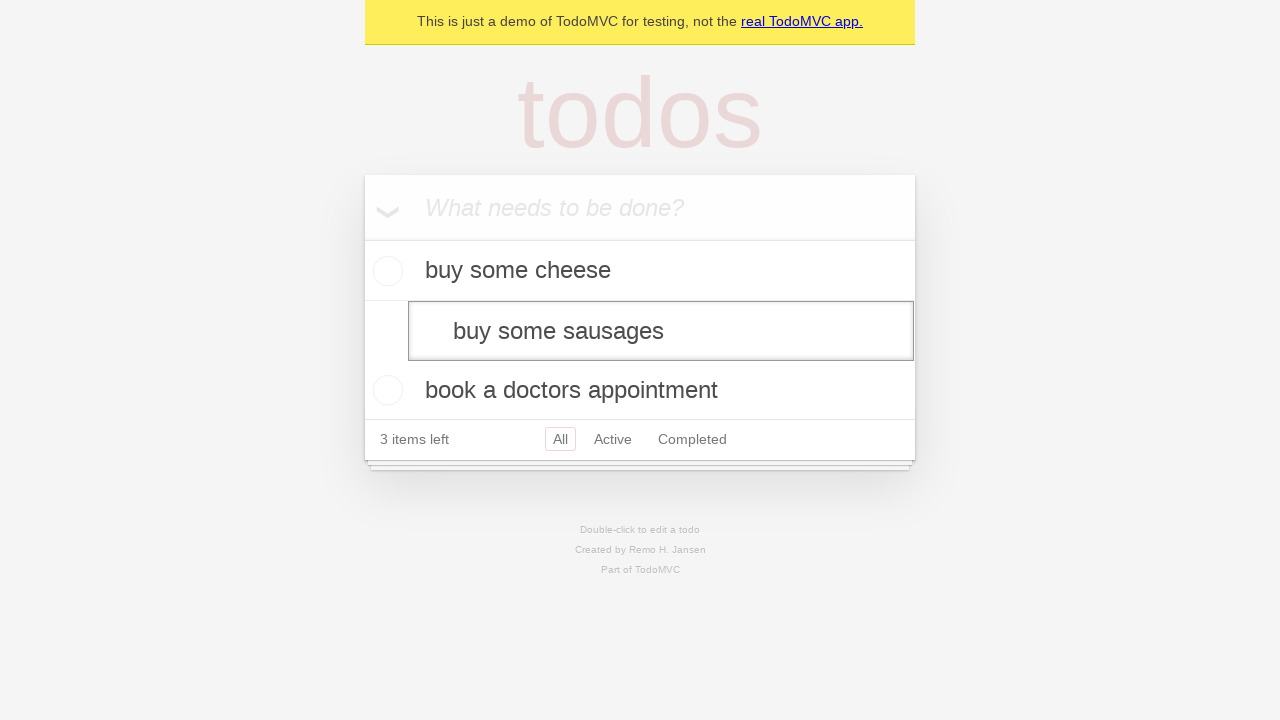

Pressed Enter to save edited todo and verify text is trimmed on [data-testid='todo-item'] >> nth=1 >> internal:role=textbox[name="Edit"i]
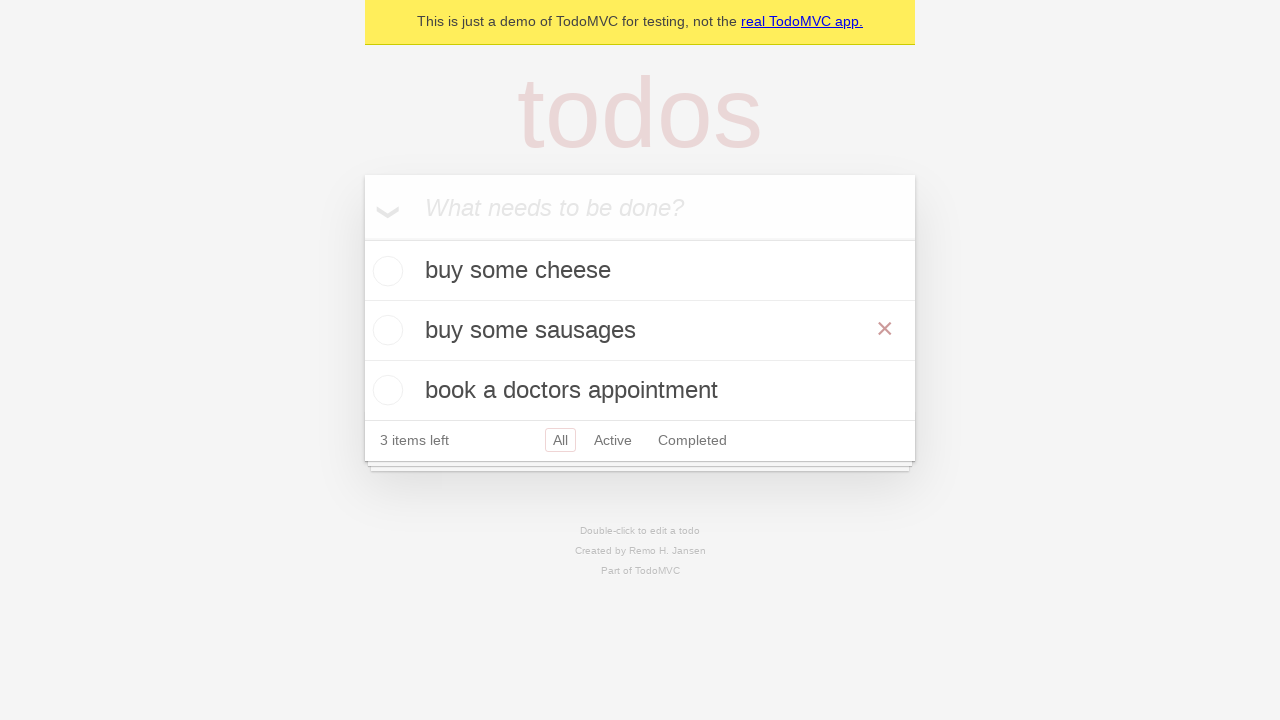

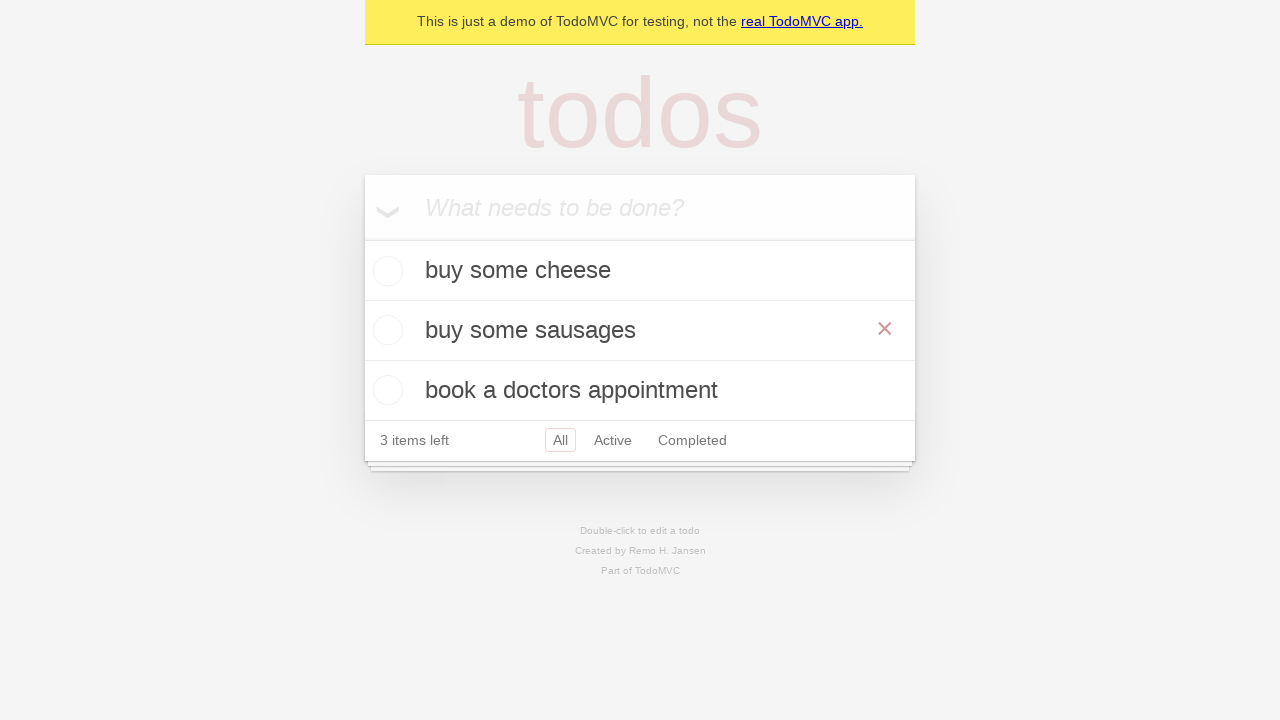